Tests file upload functionality by uploading a file and verifying the uploaded filename is displayed correctly on the confirmation page.

Starting URL: https://the-internet.herokuapp.com/upload

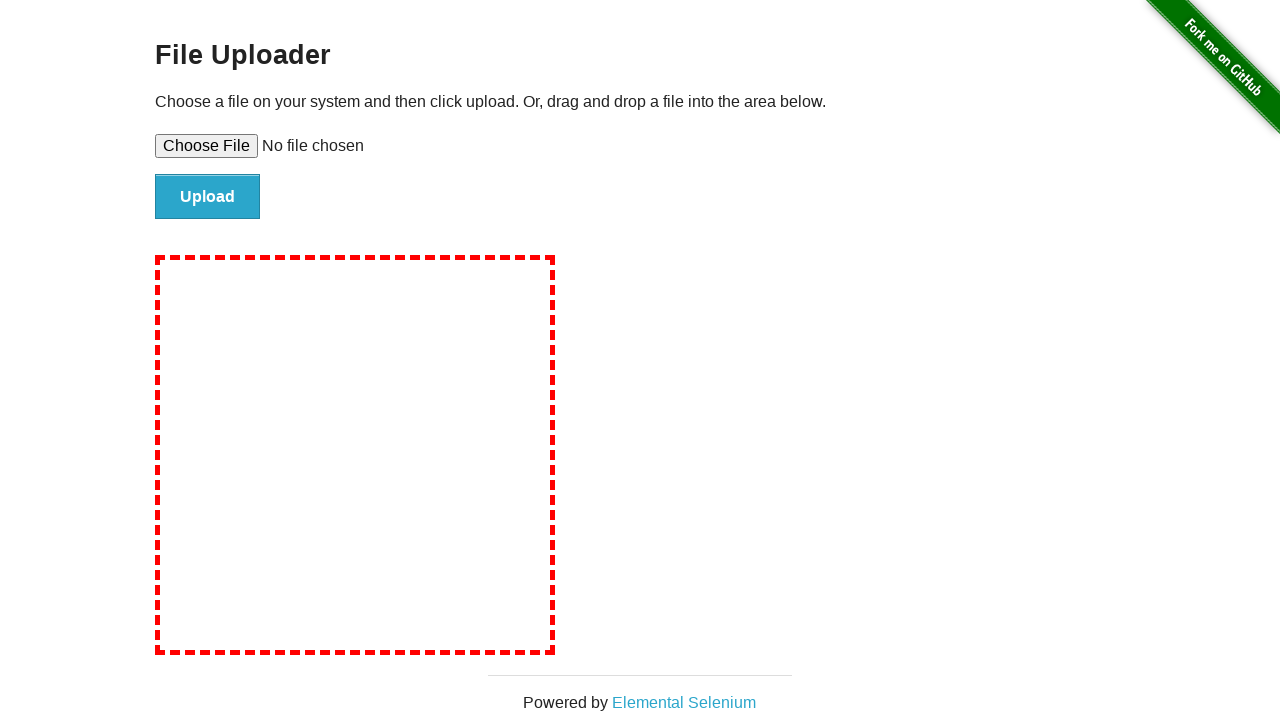

Set input file 'test_document.png' for upload
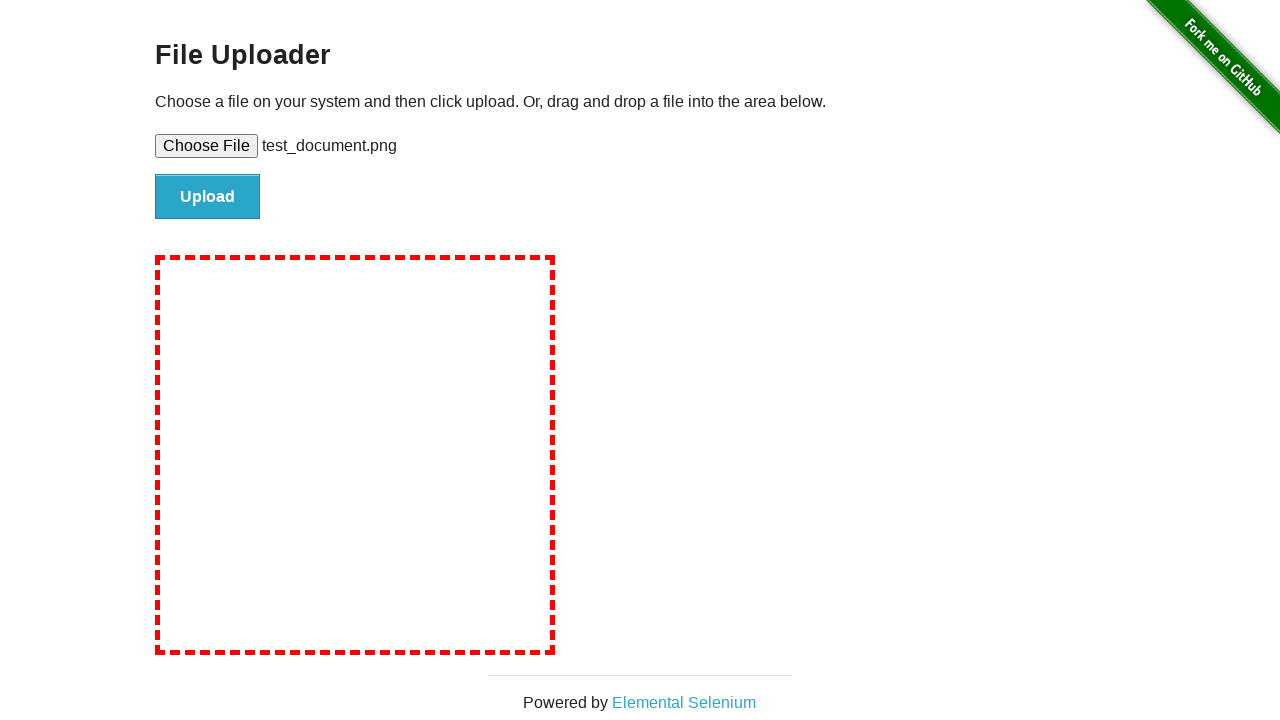

Clicked file submit button to upload at (208, 197) on #file-submit
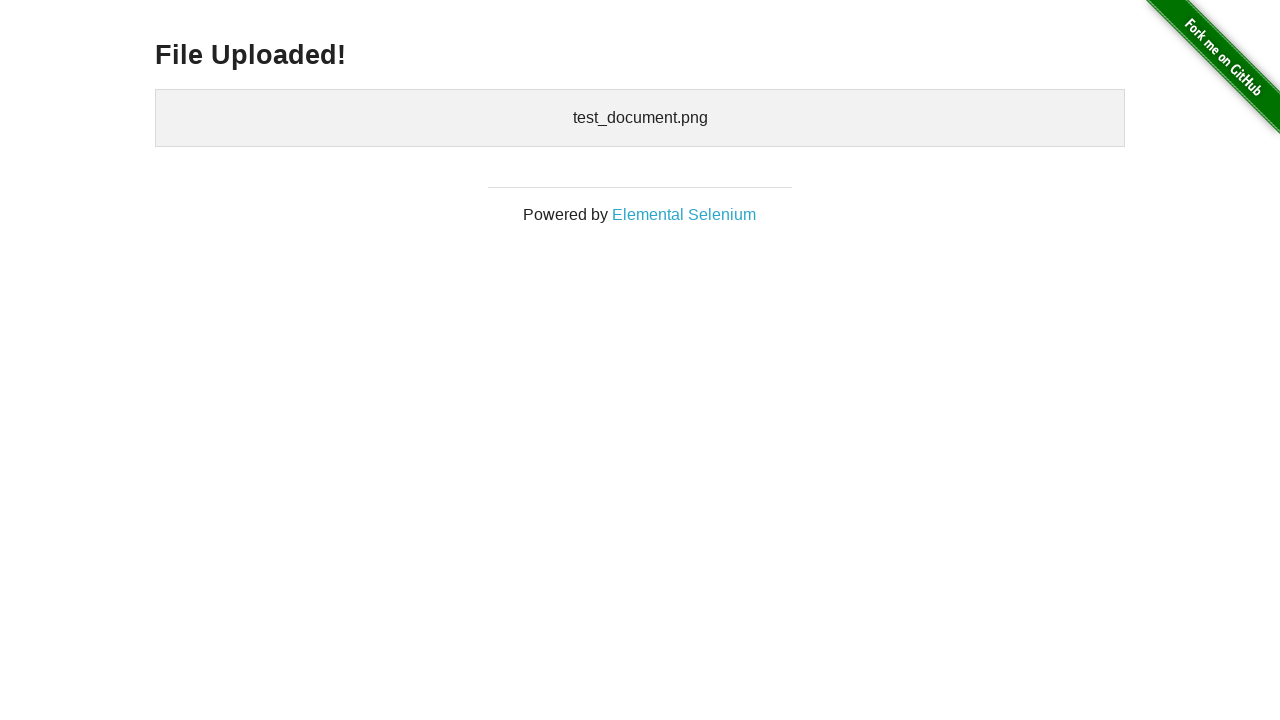

Uploaded files section appeared on confirmation page
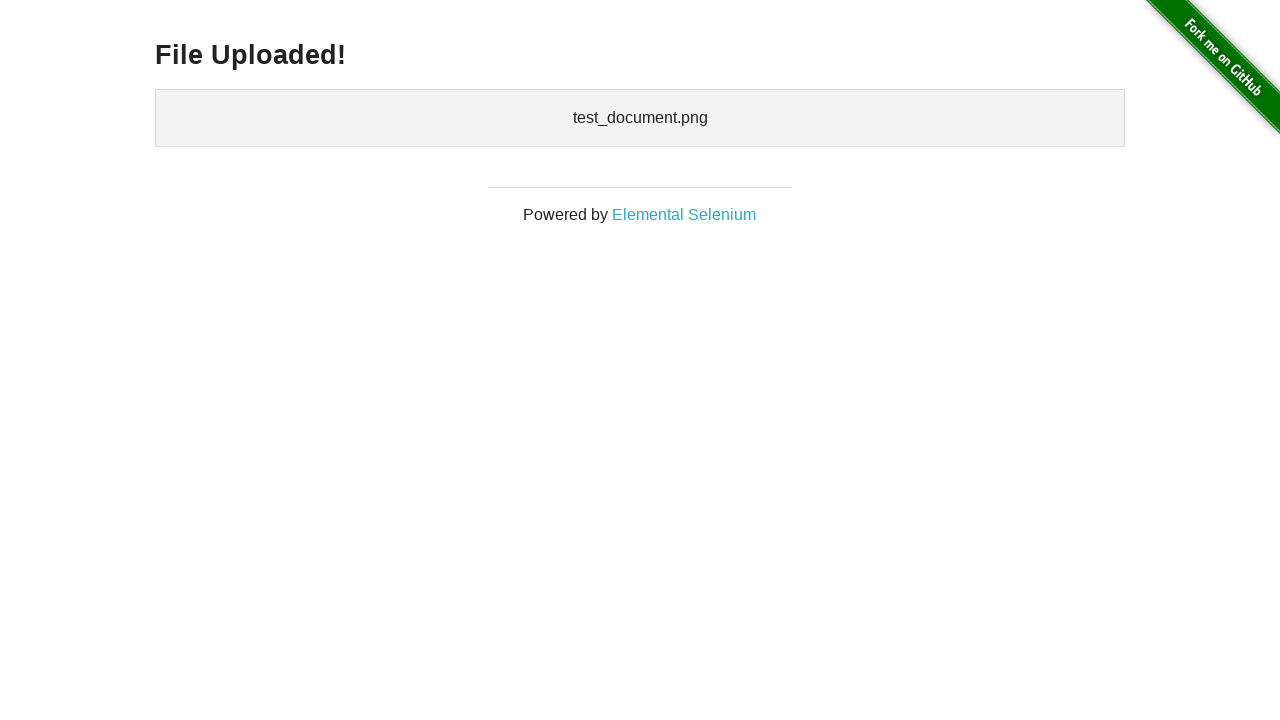

Retrieved uploaded files text content
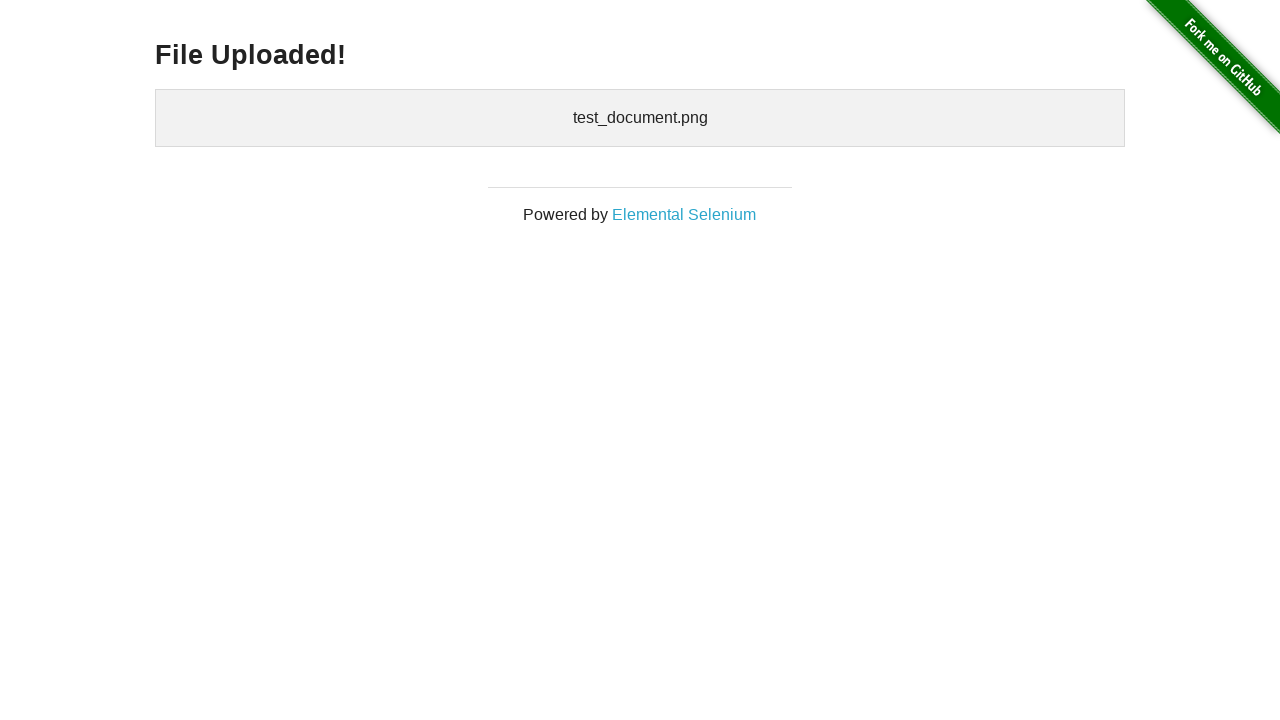

Verified 'test_document.png' is displayed in uploaded files
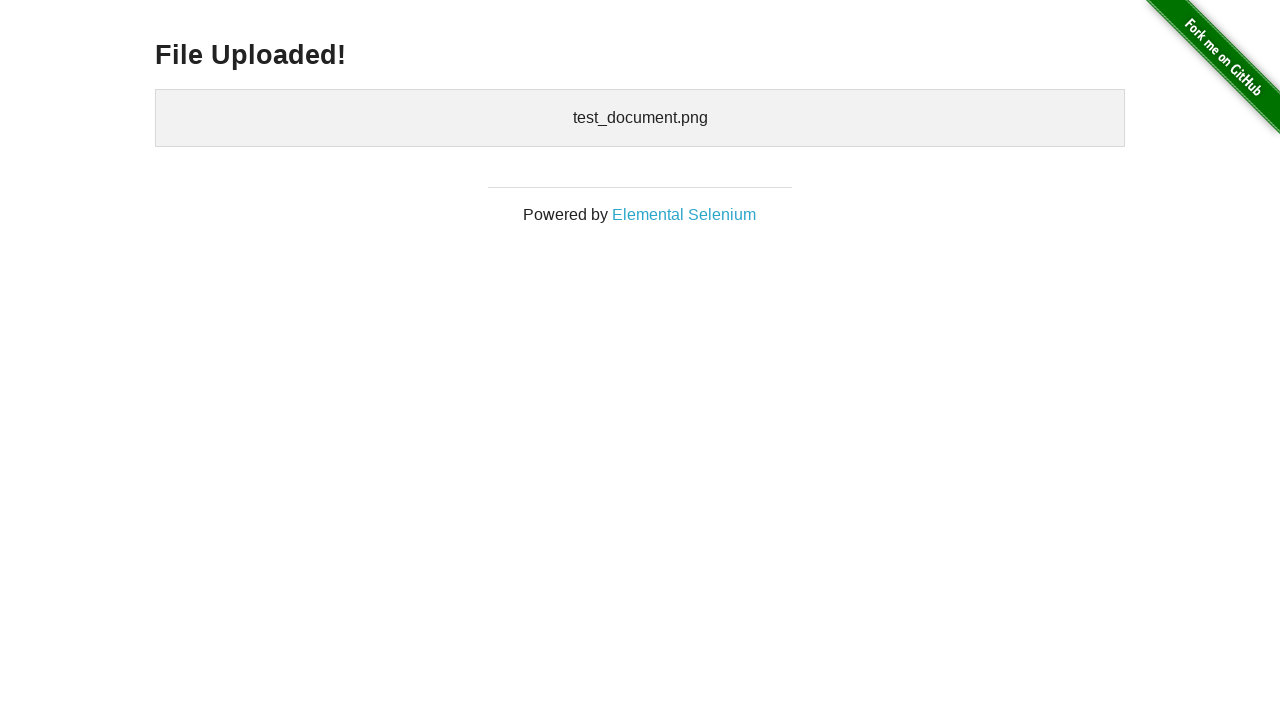

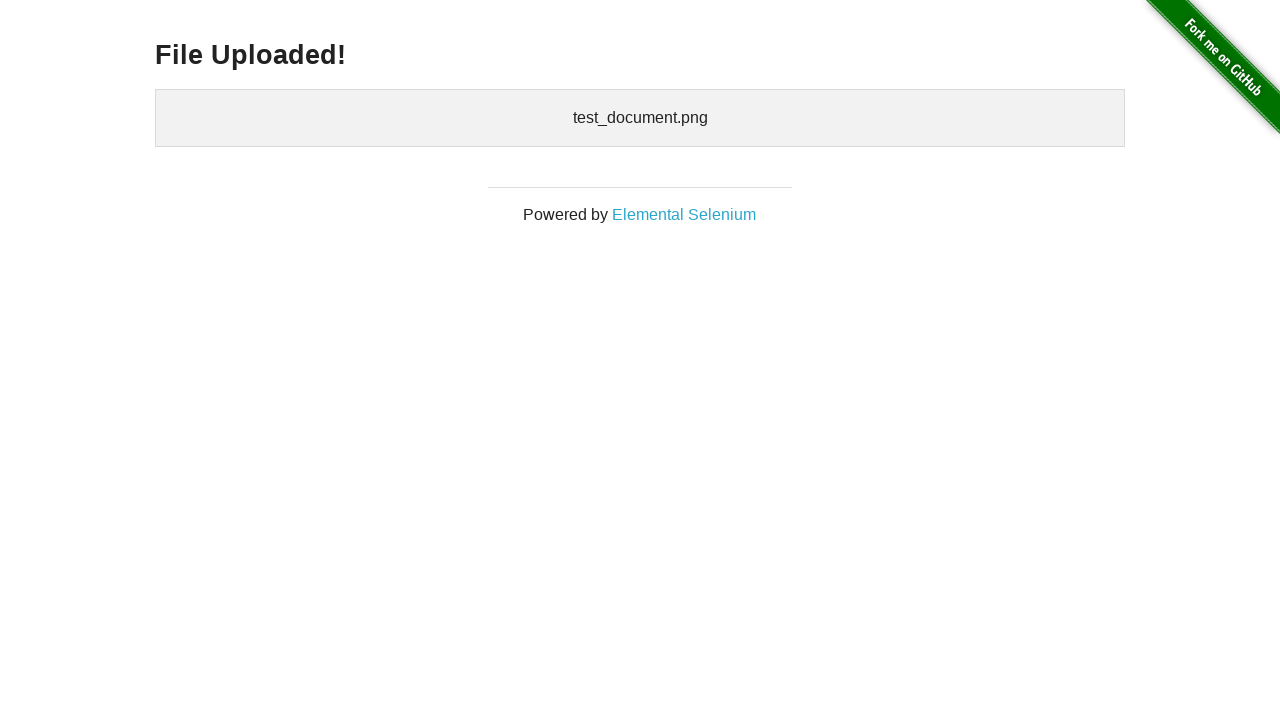